Navigates to the Selenium official website and clicks on a link element that contains 'grid' in its class attribute

Starting URL: https://www.selenium.dev/

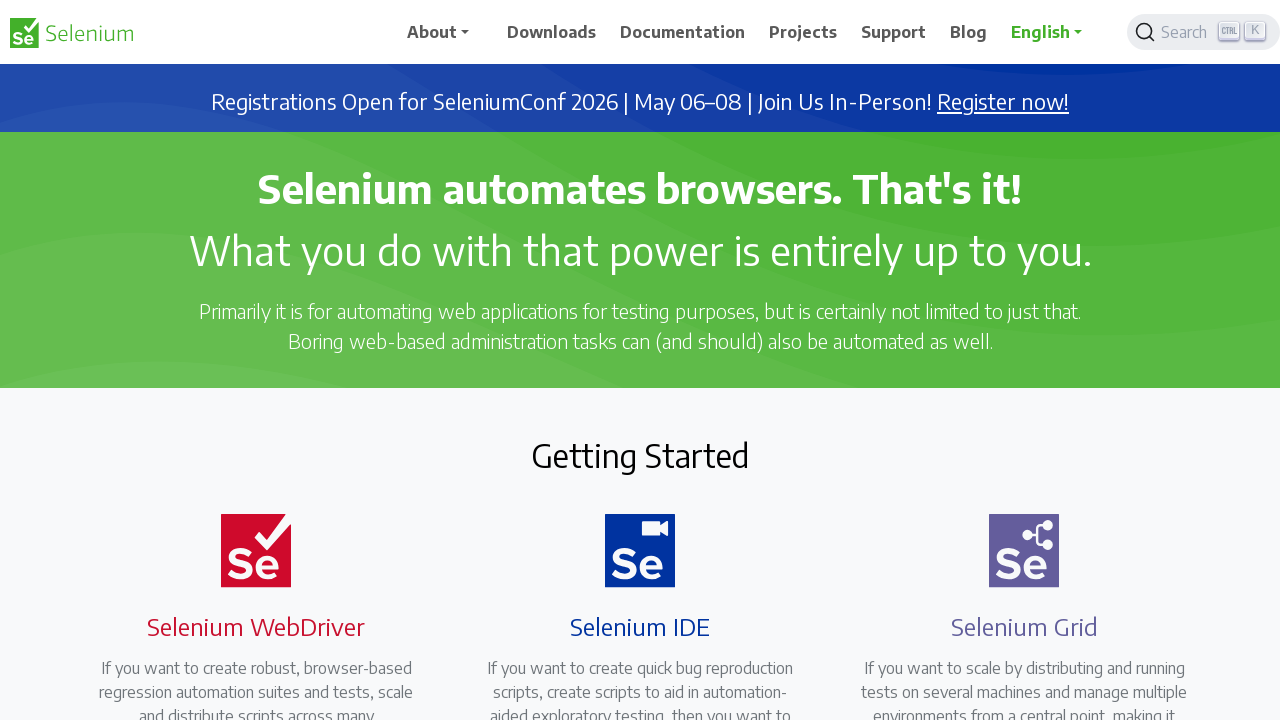

Waited for page to load (domcontentloaded state)
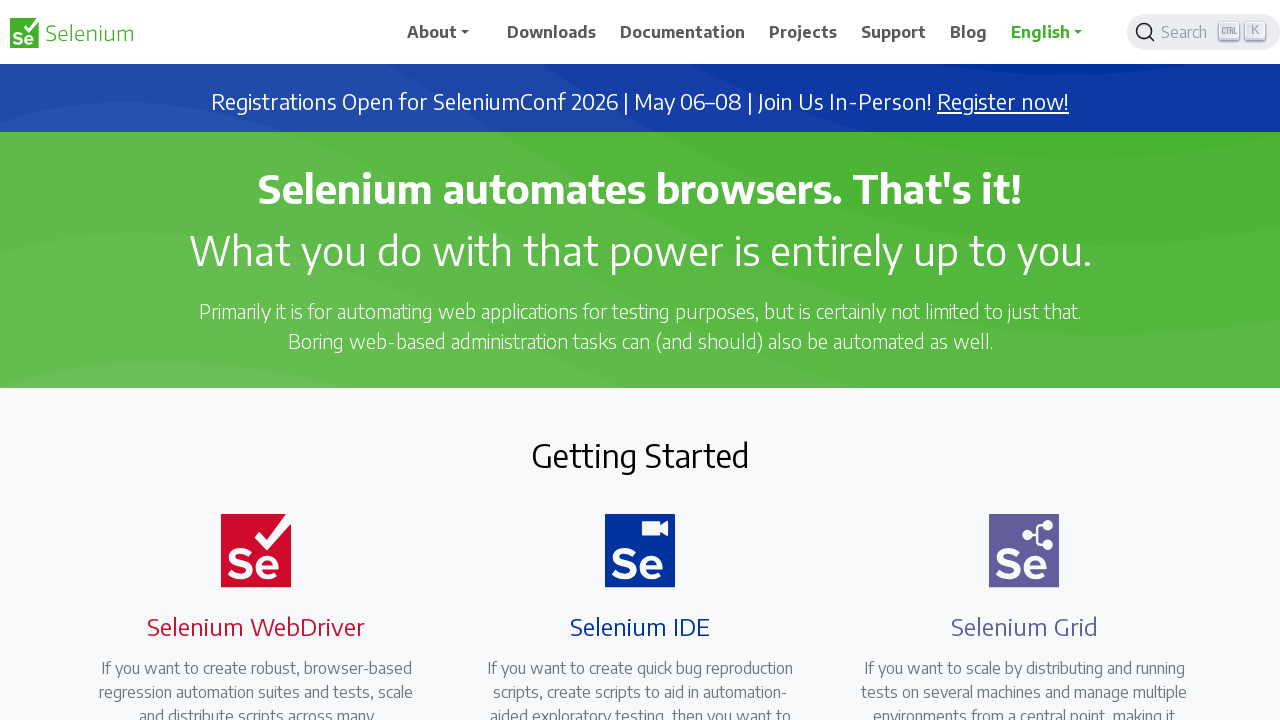

Clicked on link element containing 'grid' in its class attribute at (1012, 360) on xpath=//a[contains(@class,'grid')]
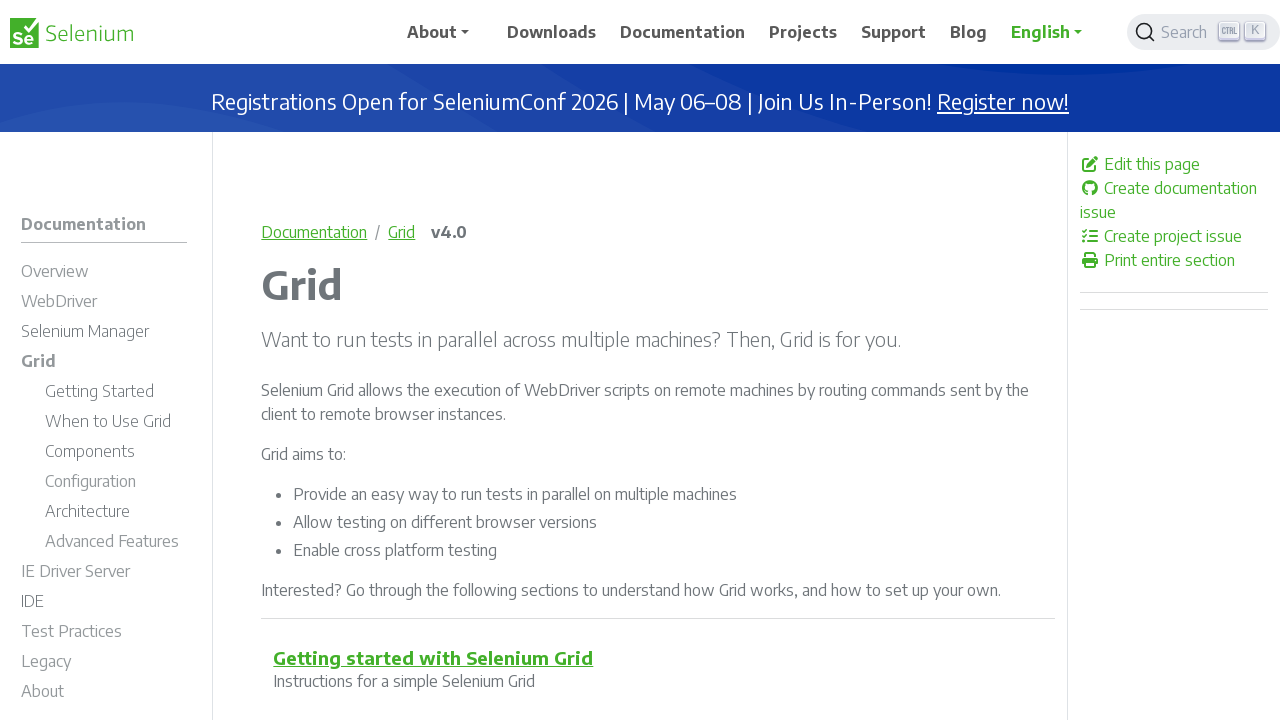

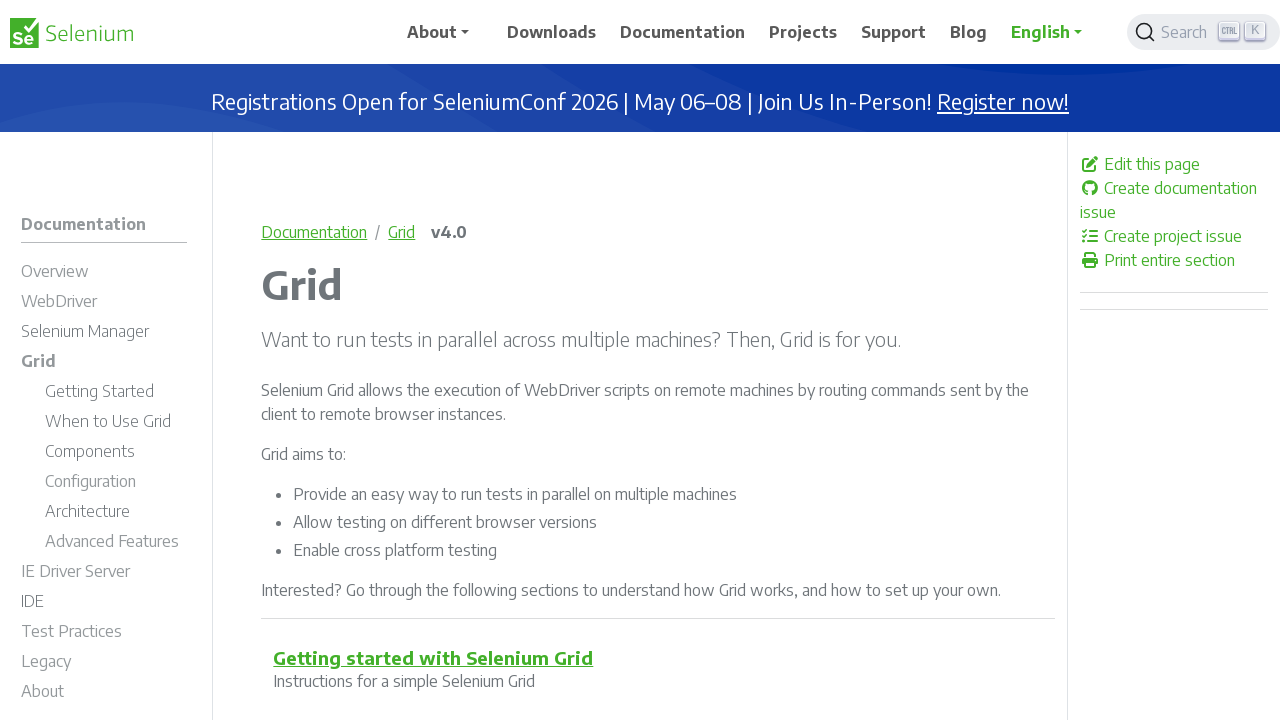